Tests getting text content from the hero subtitle element on WebdriverIO website

Starting URL: https://webdriver.io

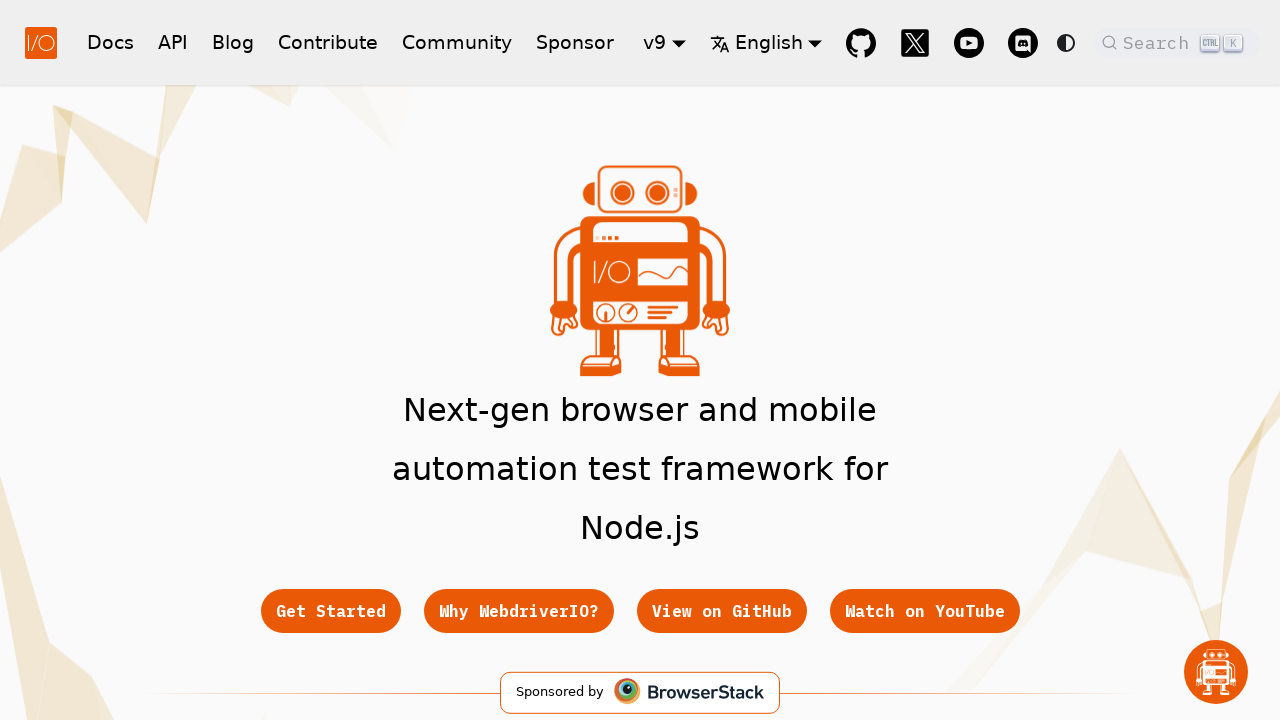

Located hero subtitle element
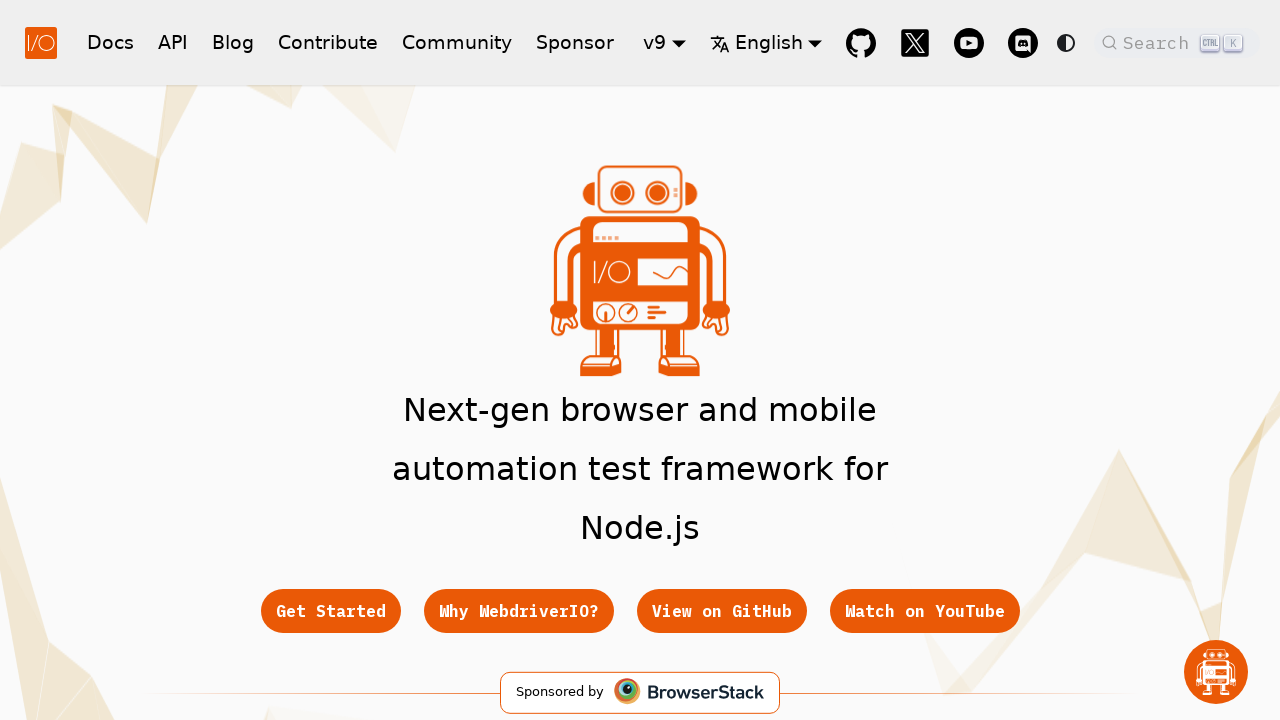

Hero subtitle element became visible and ready
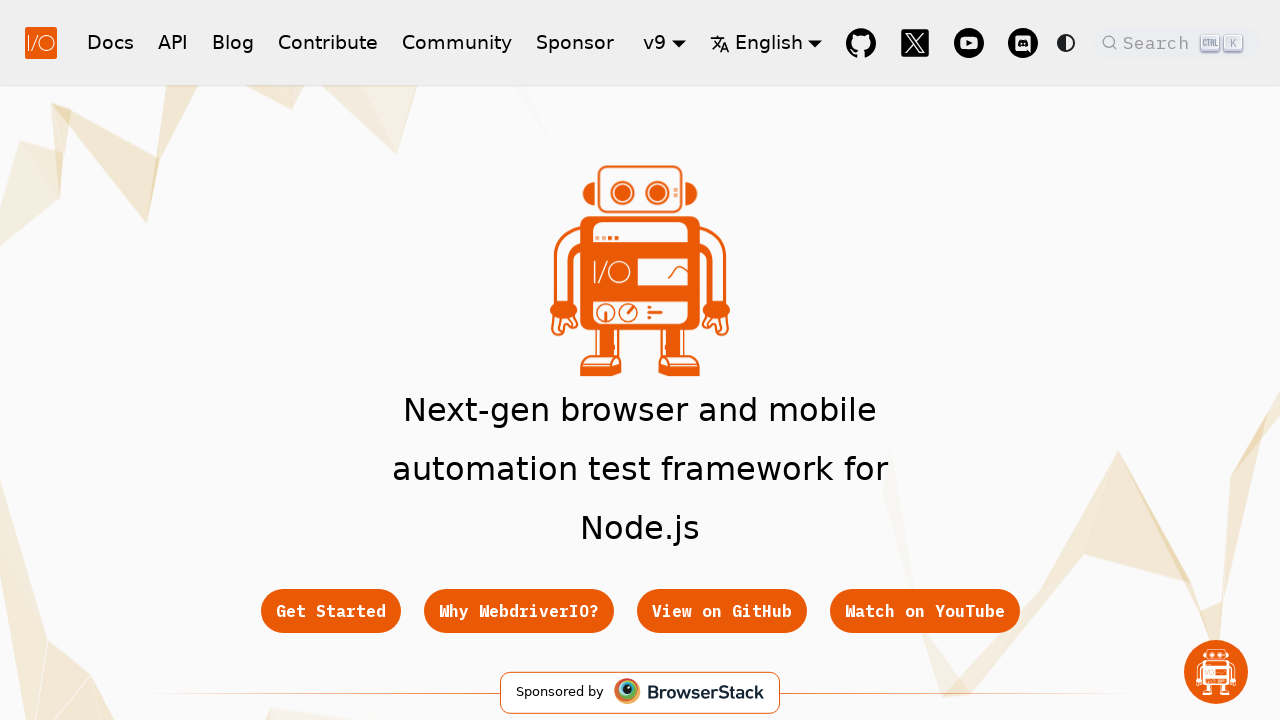

Retrieved text content from hero subtitle element
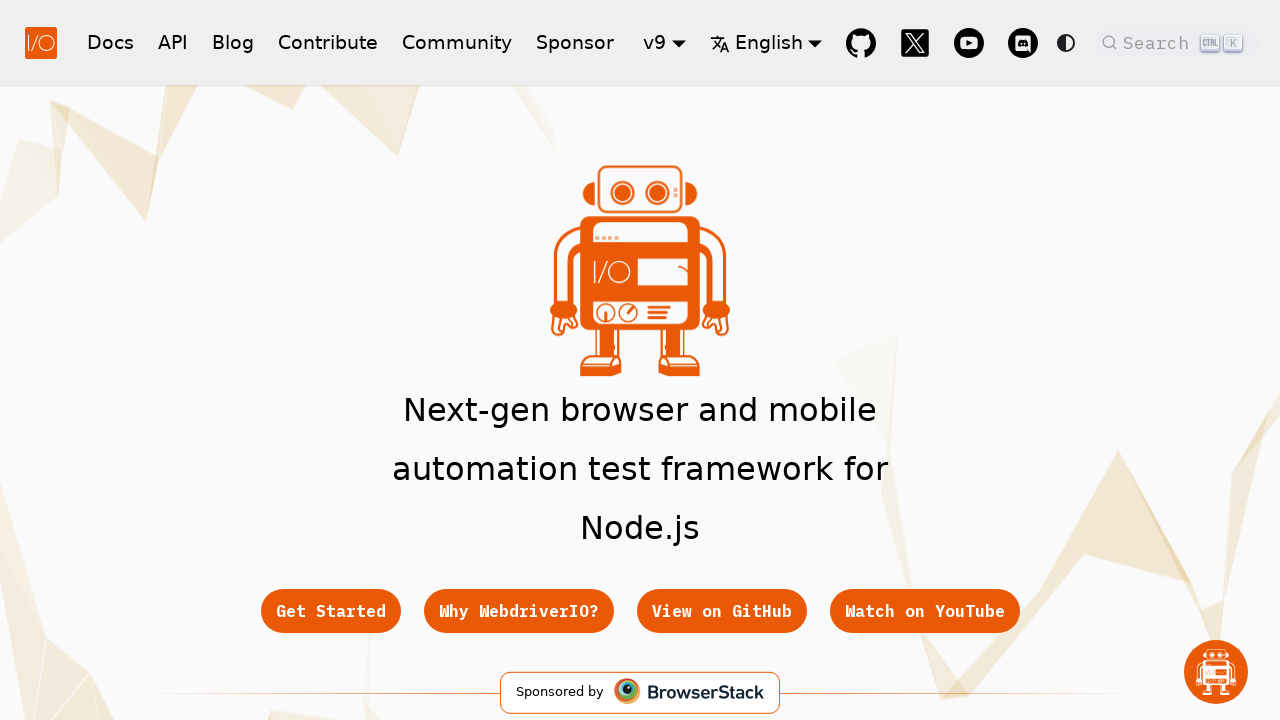

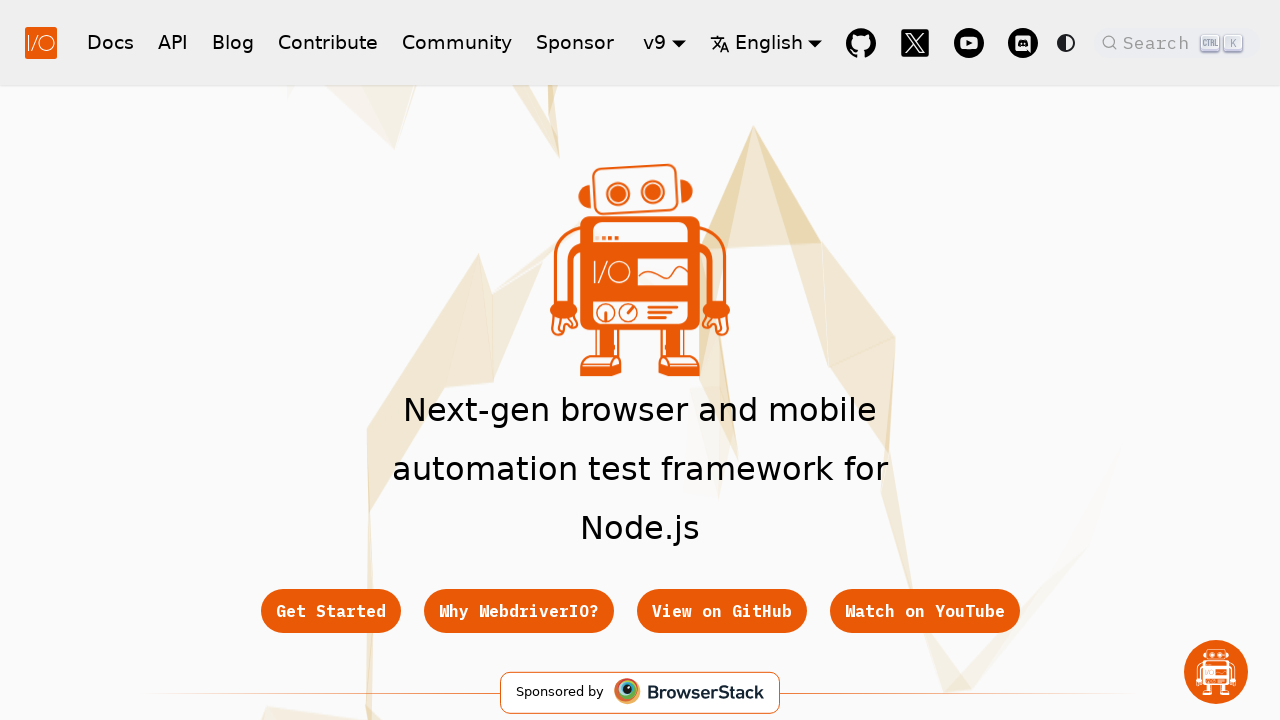